Tests the DemoQA practice form by filling in personal details, selecting a hobby checkbox, and entering current address.

Starting URL: https://demoqa.com/automation-practice-form

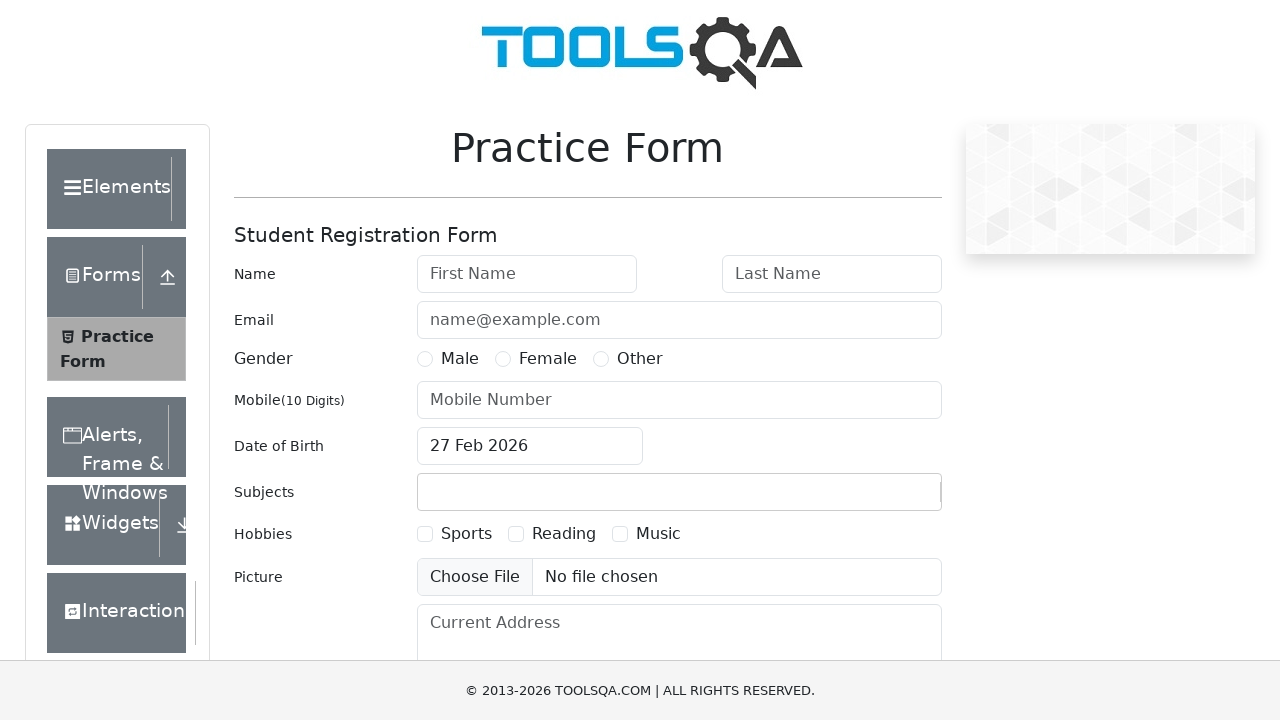

Filled first name field with 'salman' on #firstName
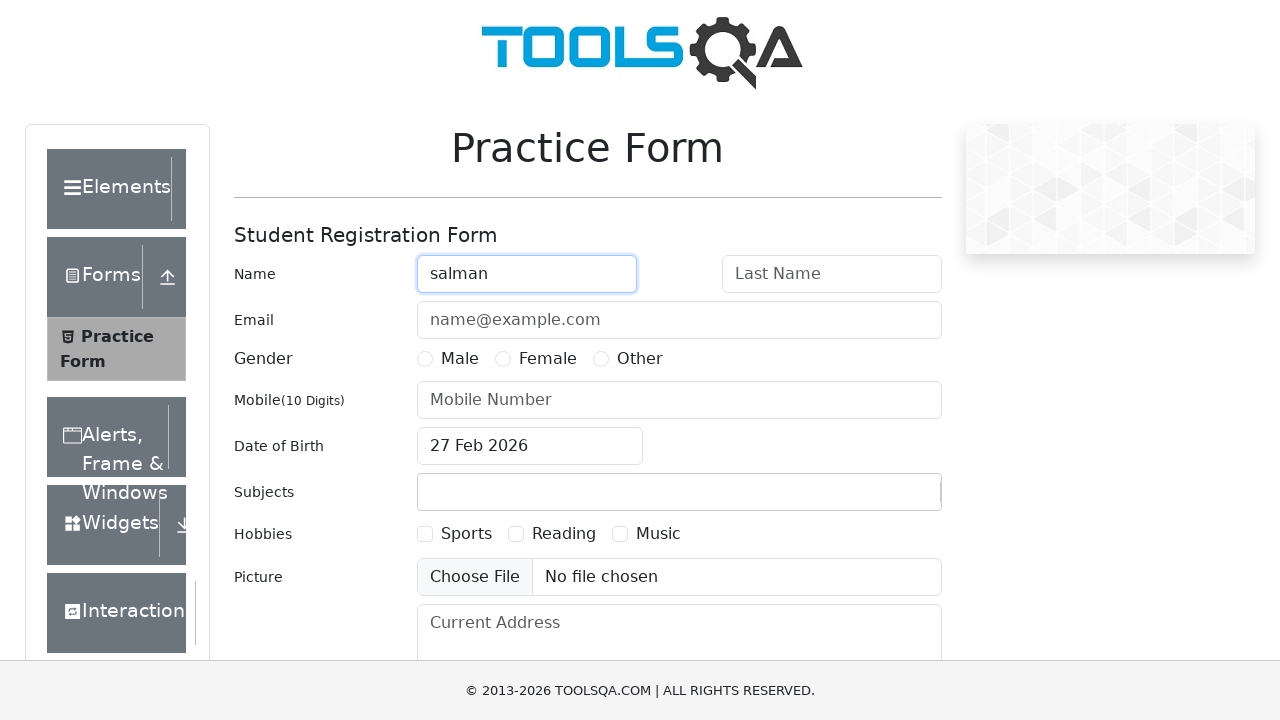

Filled last name field with 'alam' on #lastName
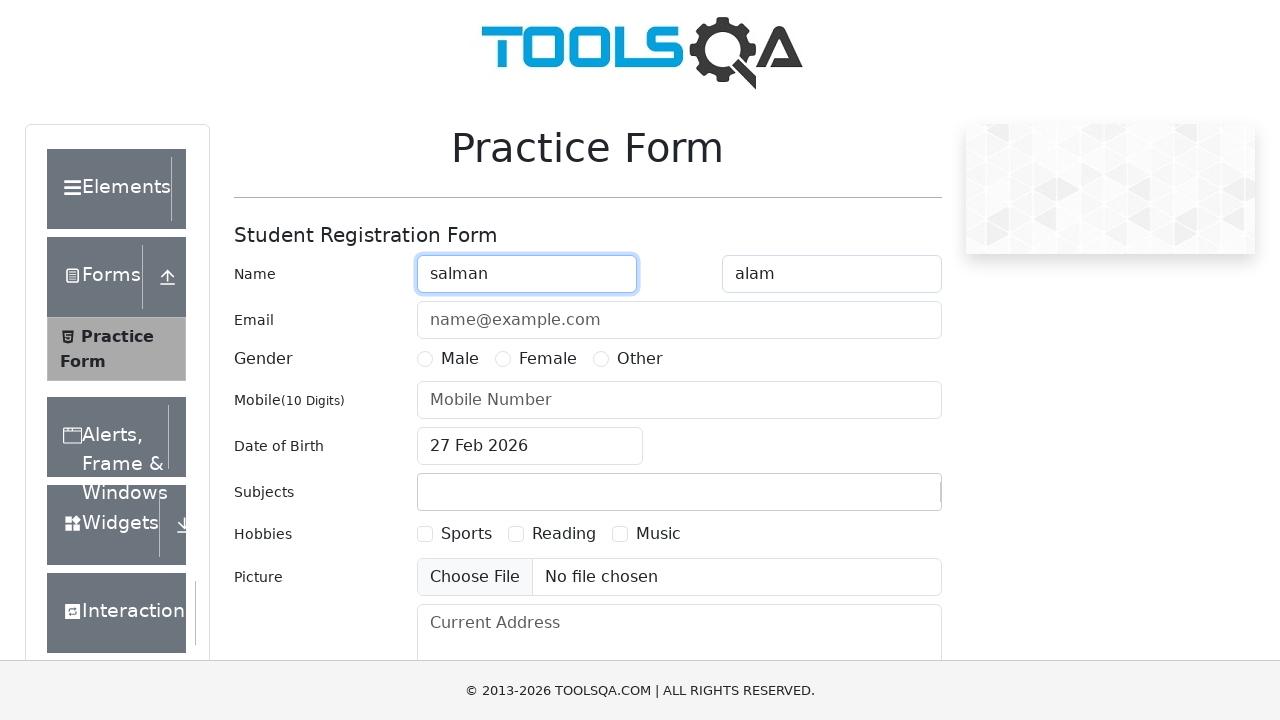

Filled email field with 'salman.alam@example.com' on #userEmail
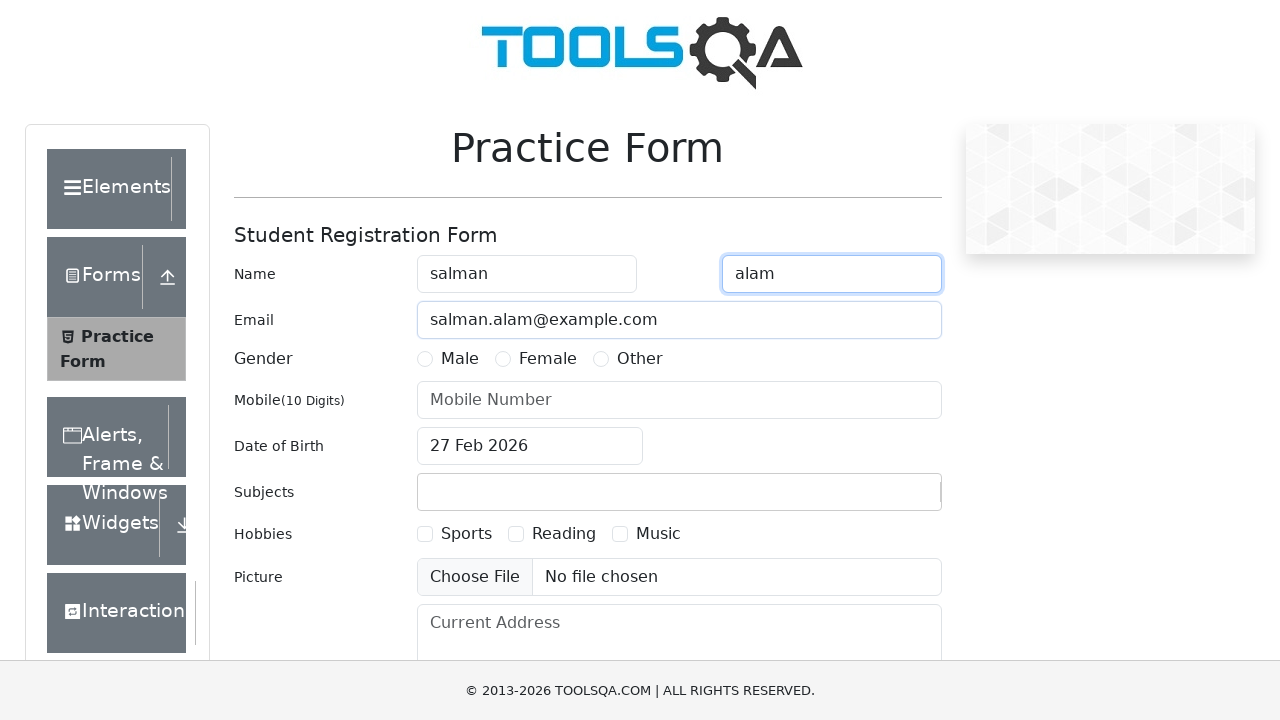

Selected Male gender radio button at (460, 359) on label[for='gender-radio-1']
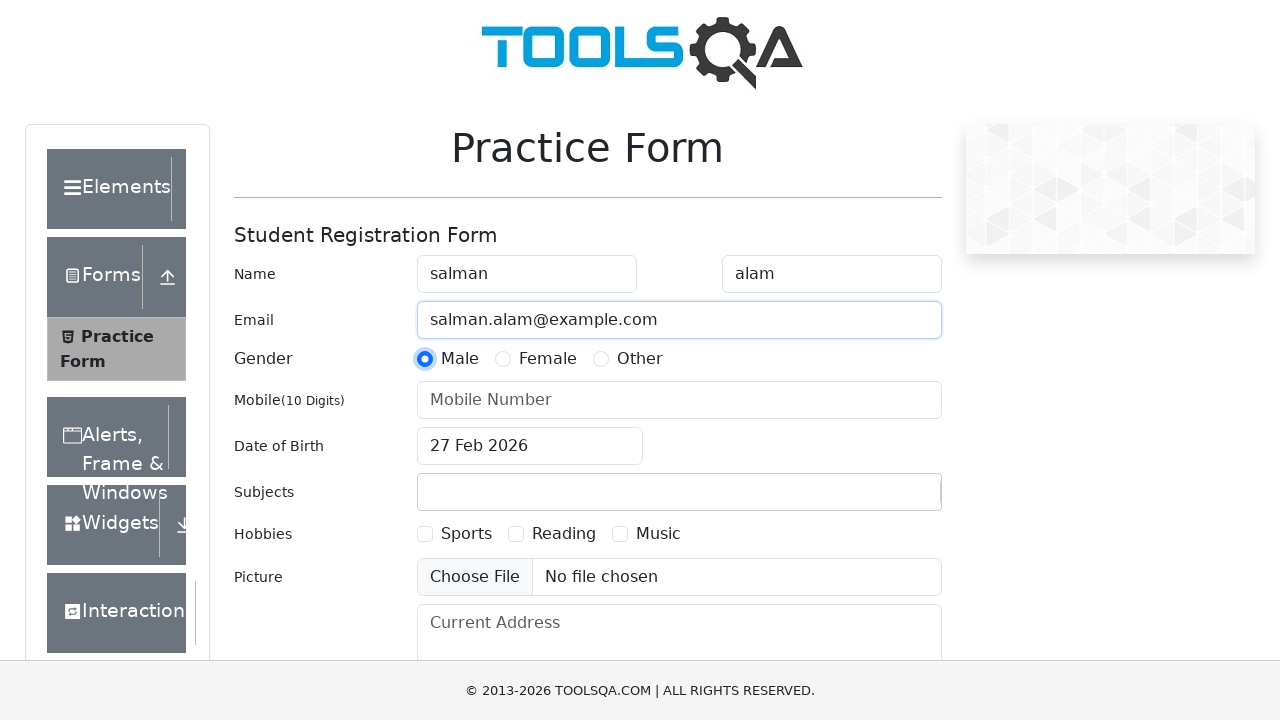

Filled phone number field with '2352000000' on #userNumber
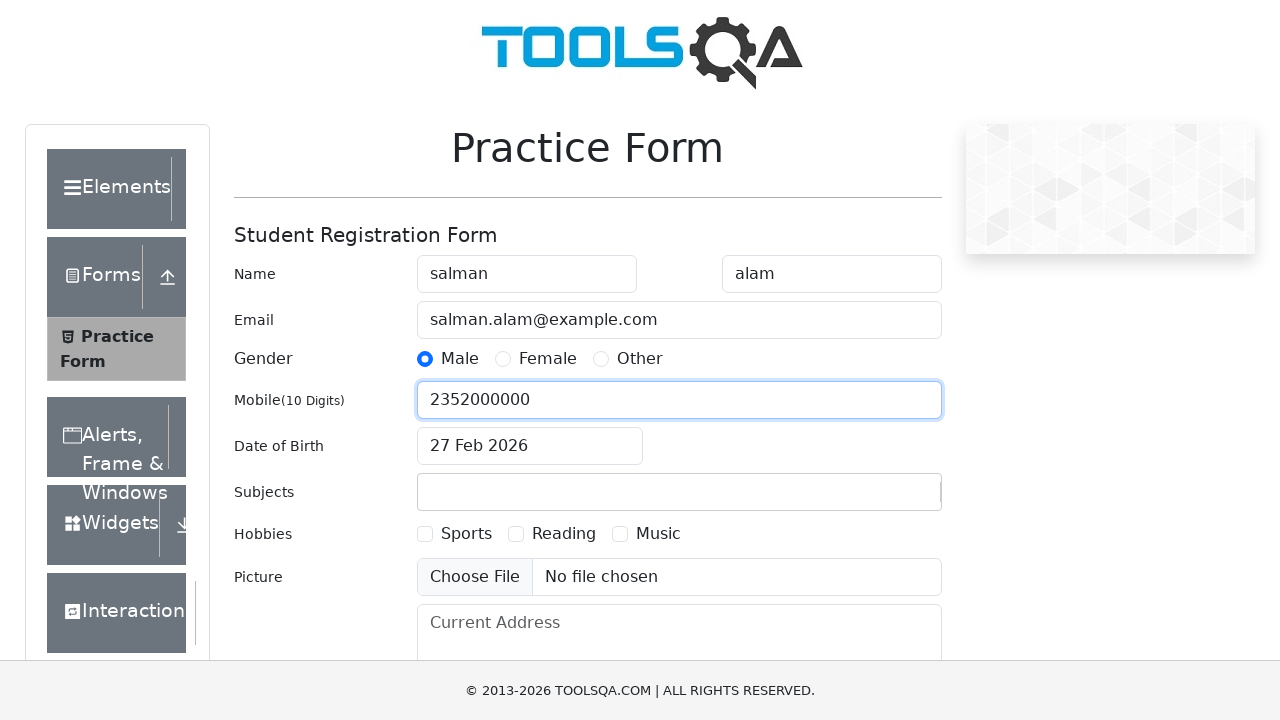

Selected Sports hobby checkbox at (466, 534) on label[for='hobbies-checkbox-1']
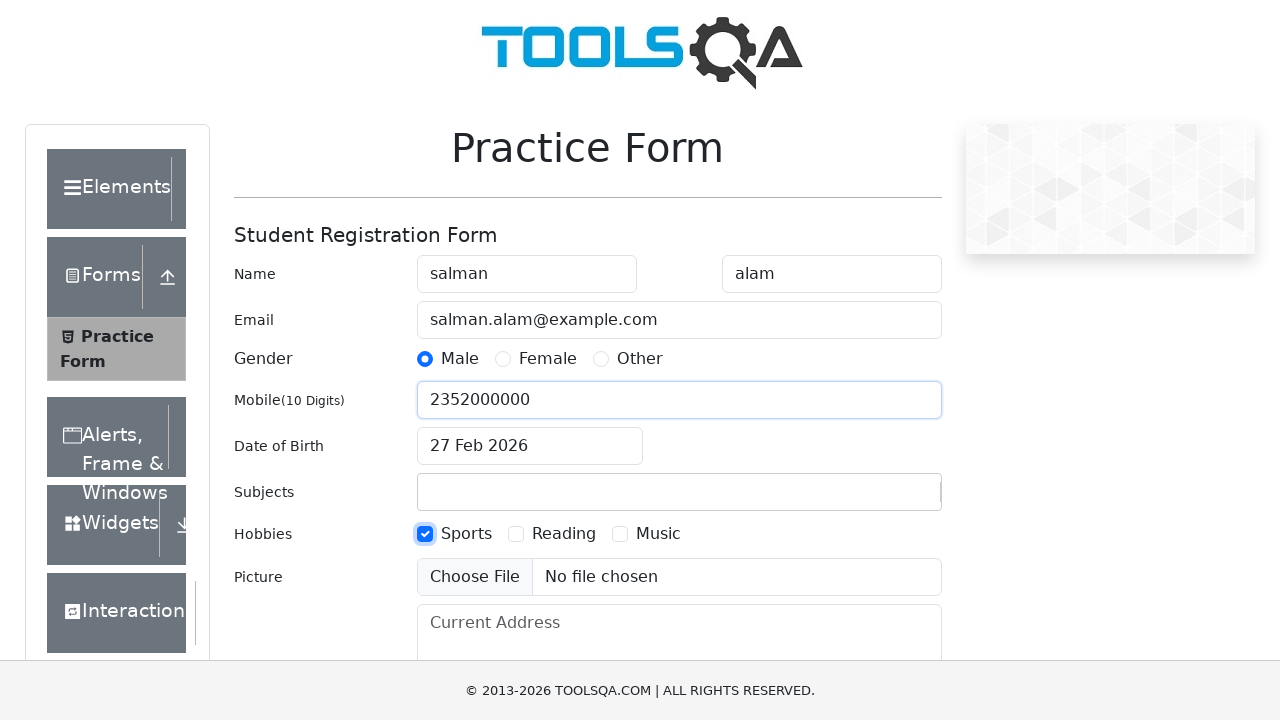

Filled current address field with 'jhbdas' on #currentAddress
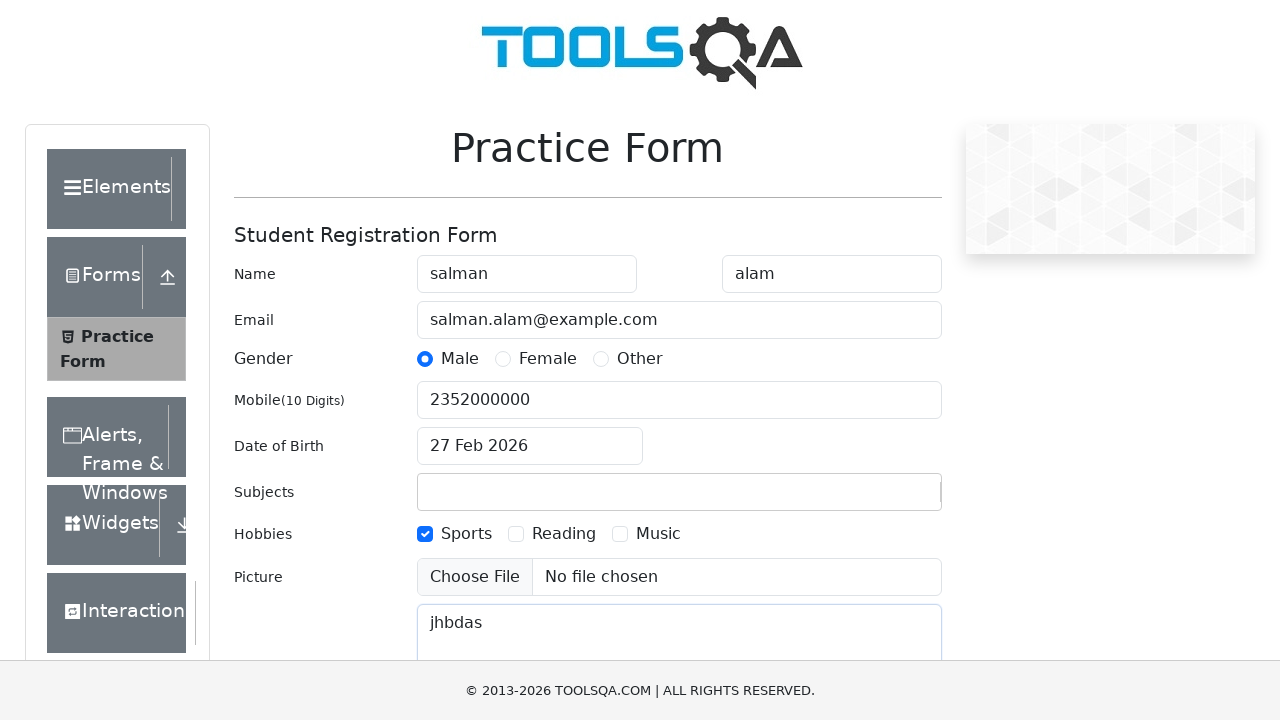

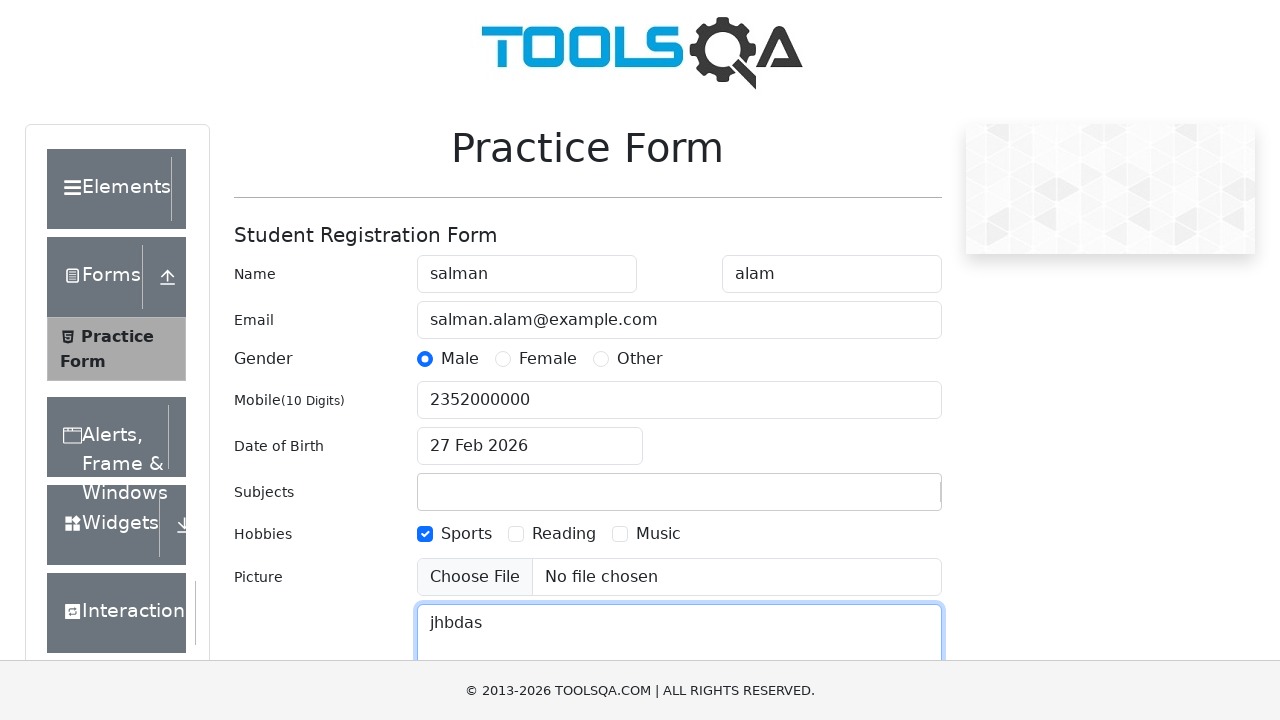